Tests the theme toggle functionality by clicking the dark mode button and verifying the body class changes to reflect dark mode.

Starting URL: https://react.dev/

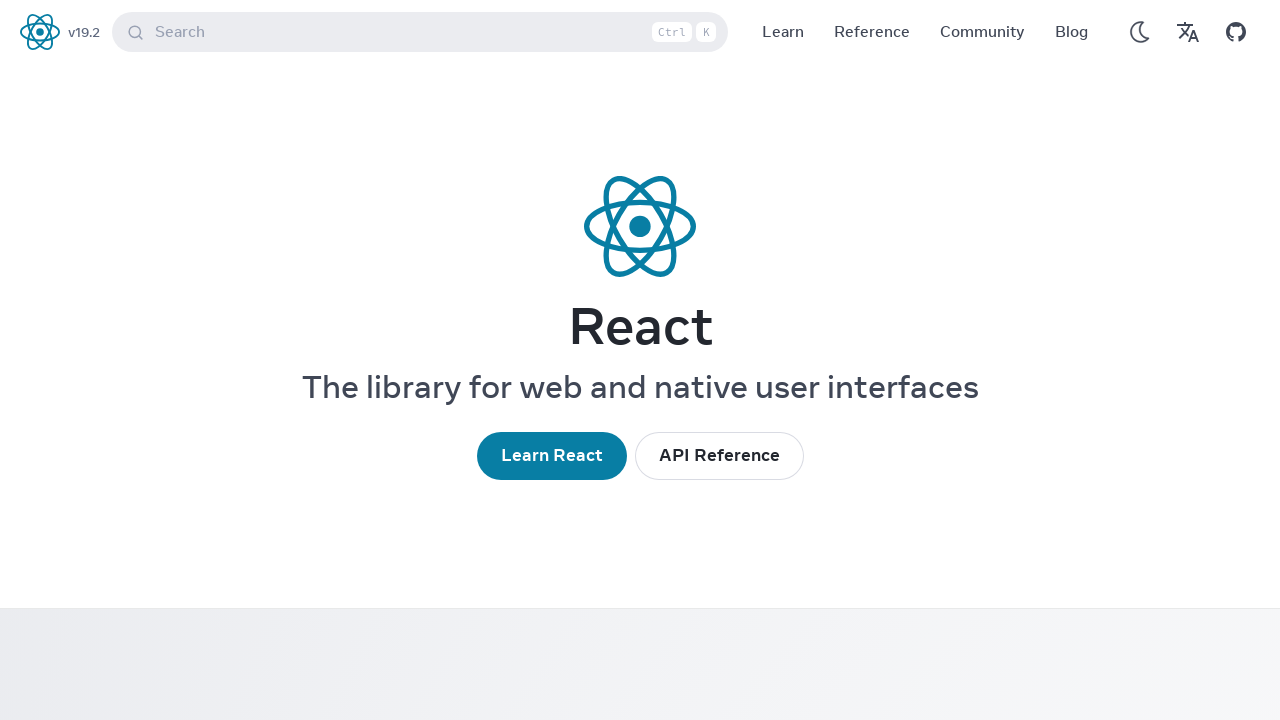

Waited for page to load with networkidle state
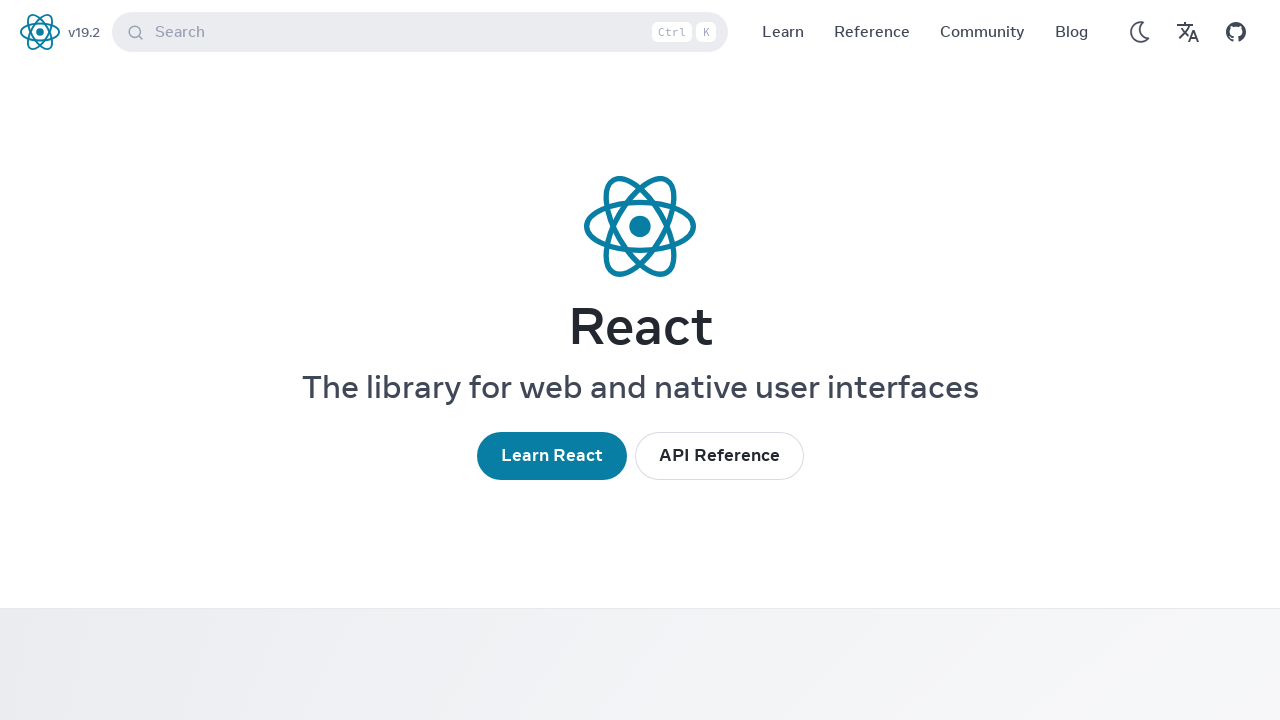

Located the 'Use Dark Mode' theme toggle button
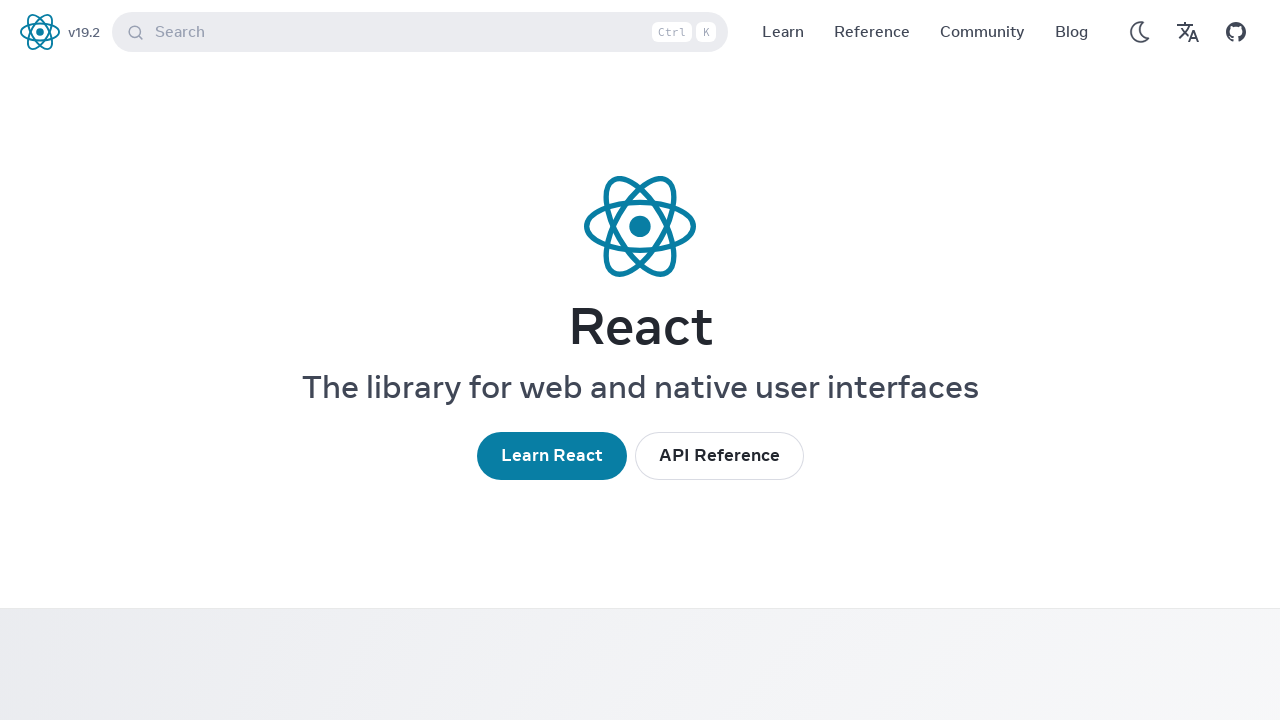

Theme toggle button is now visible
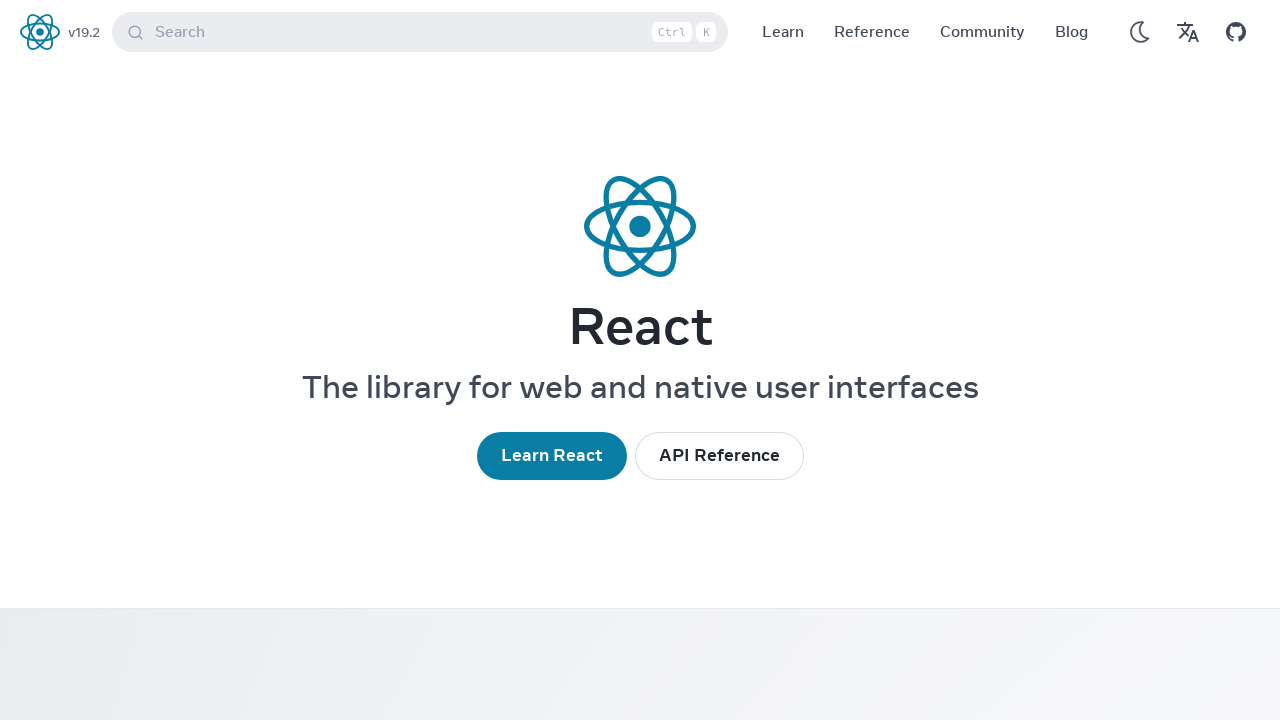

Clicked the theme toggle button to switch to dark mode at (1140, 32) on internal:role=button[name="Use Dark Mode"i]
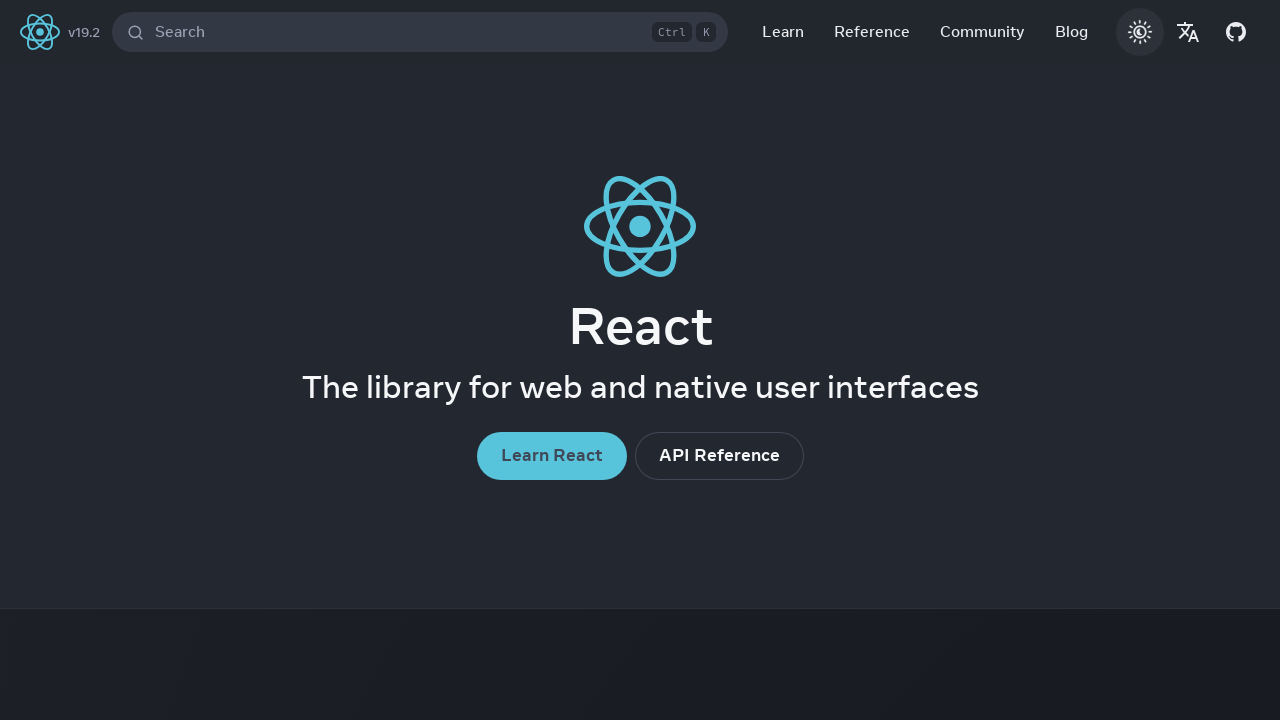

Verified that body element has dark mode class applied
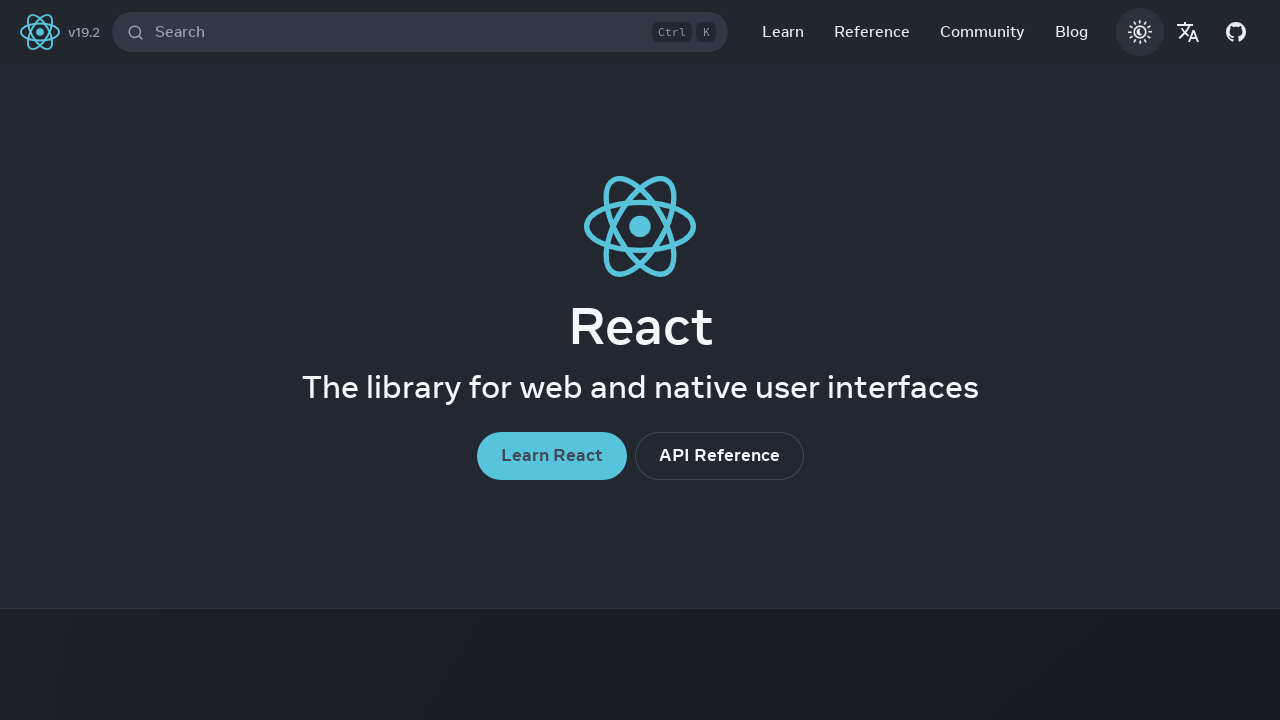

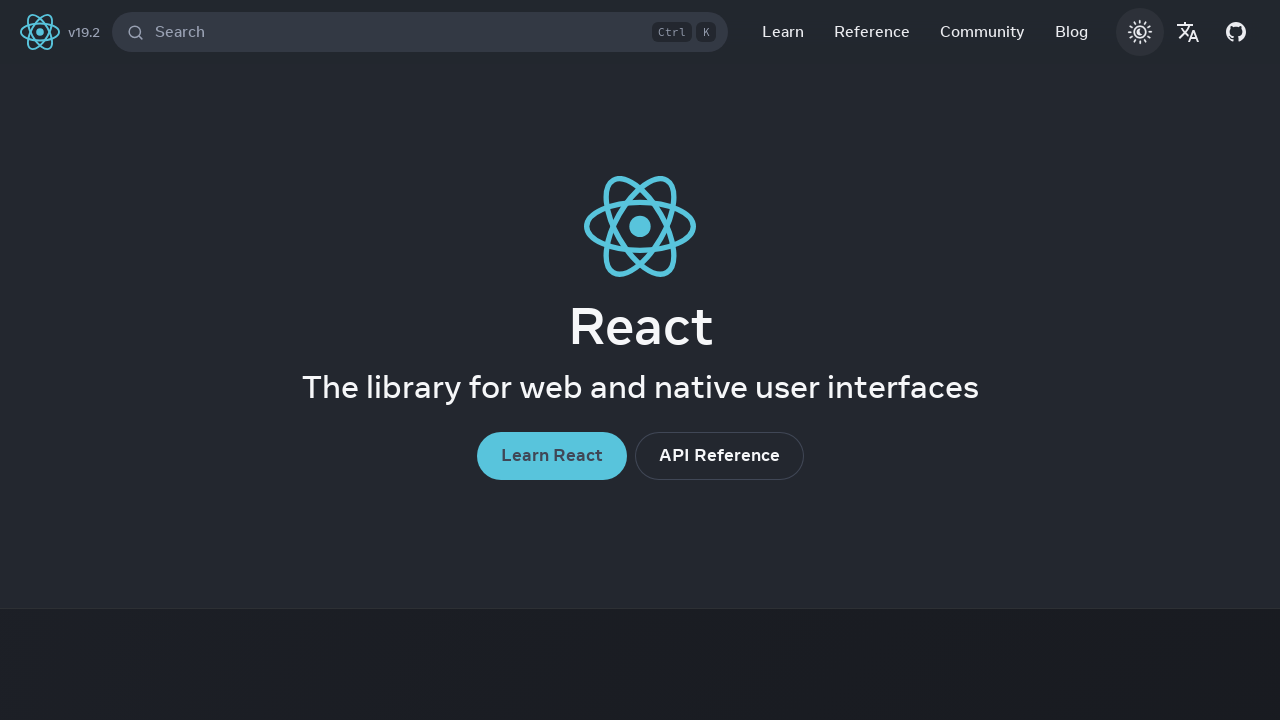